Tests notification message display by loading the page and verifying that a notification message element is present, with retry logic for intermittent success messages

Starting URL: http://the-internet.herokuapp.com/notification_message

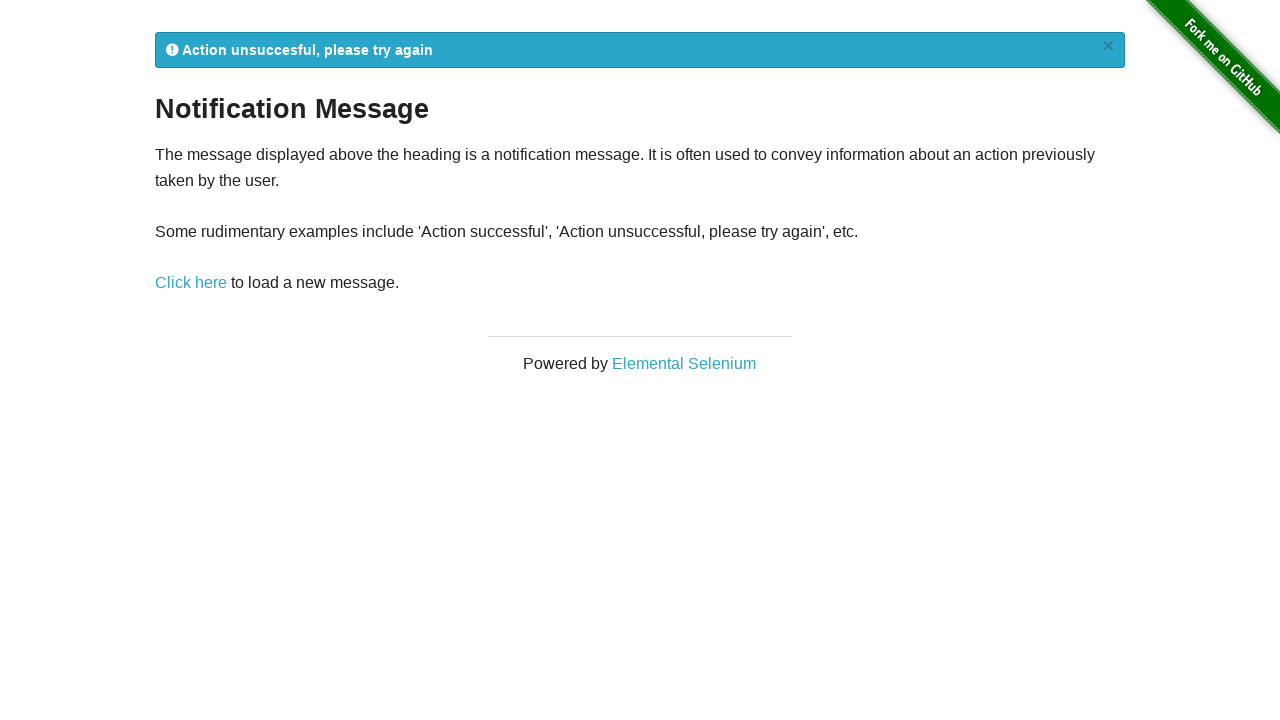

Waited for notification message element (#flash) to appear
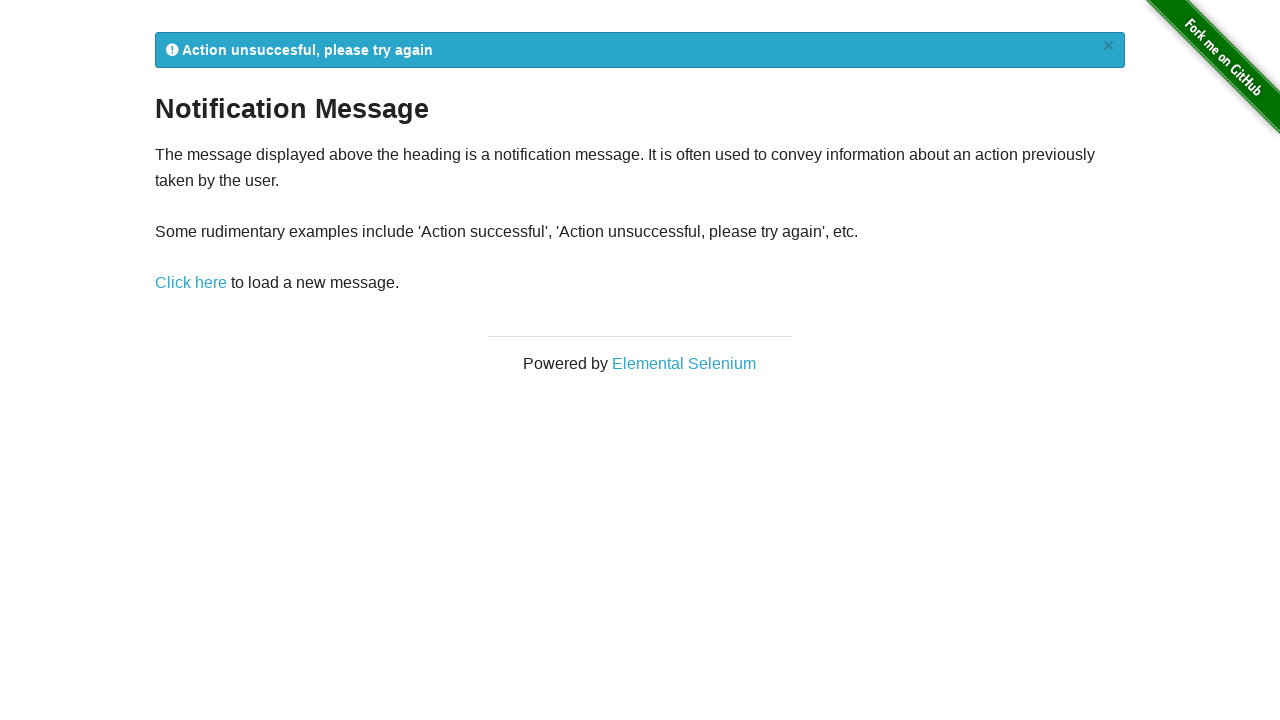

Retrieved notification message text content
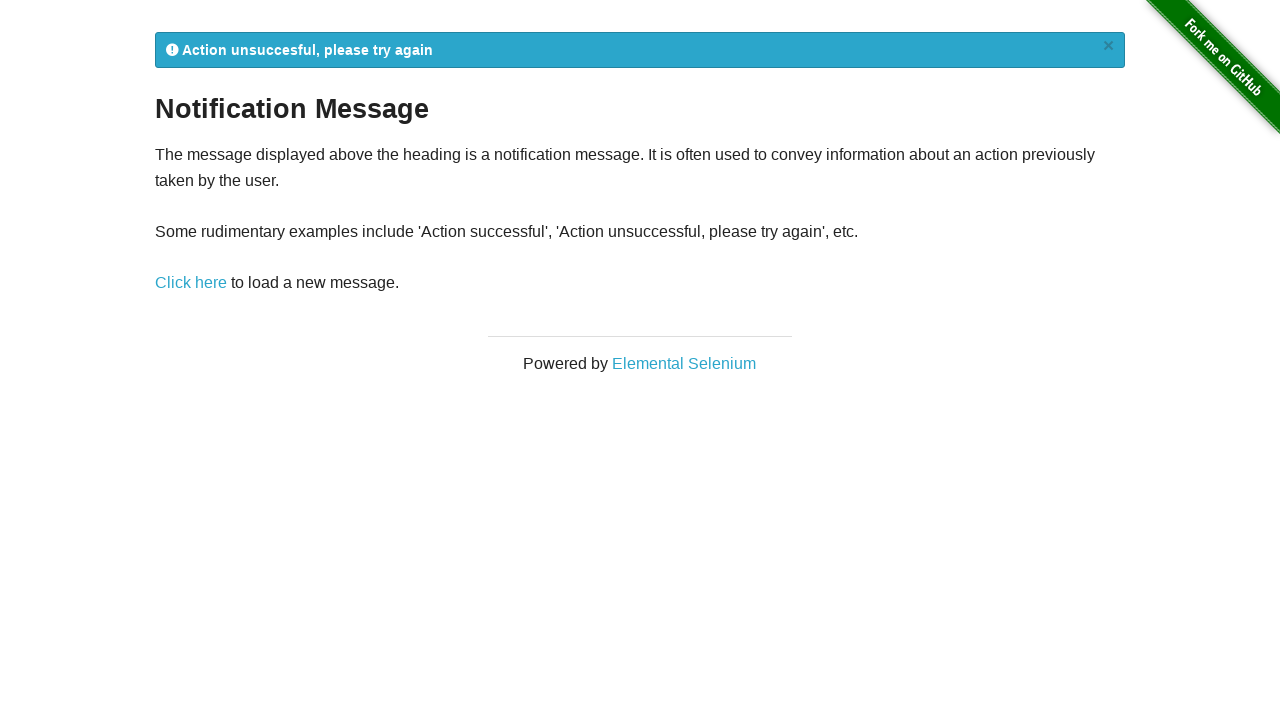

Clicked notification message link to reload page (retry attempt) at (191, 283) on a[href='/notification_message']
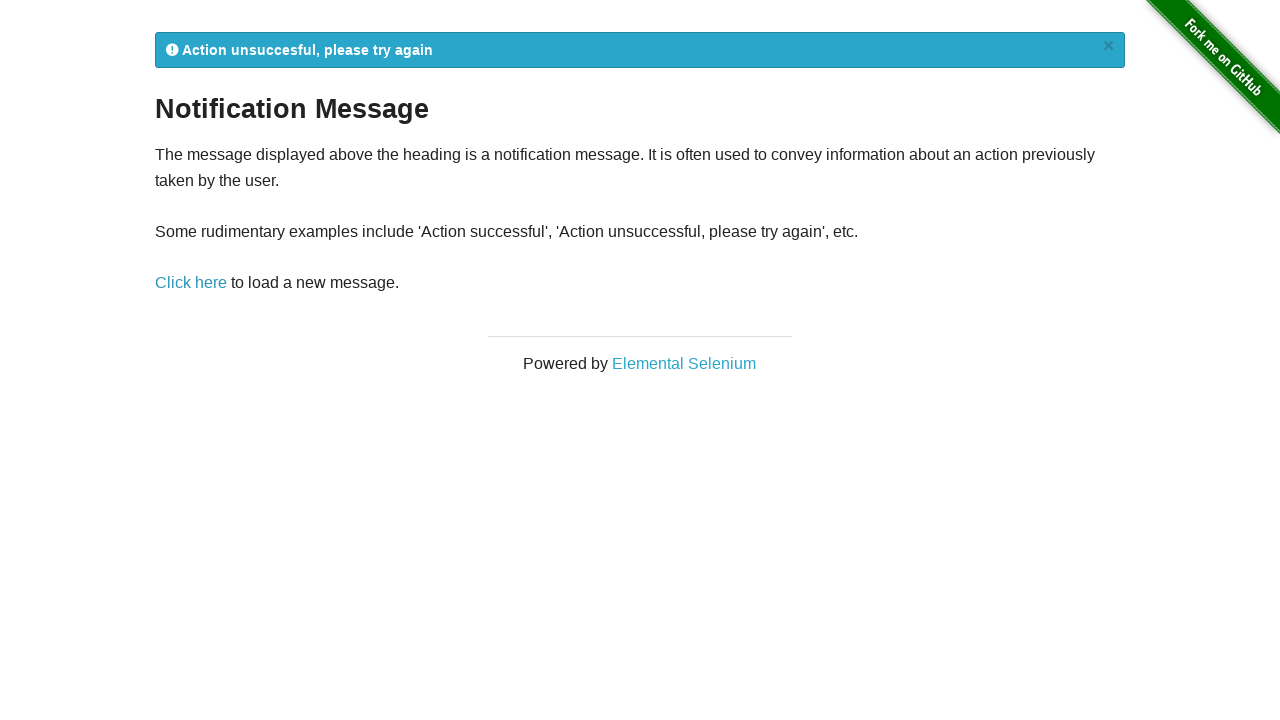

Waited for notification message element to appear after reload
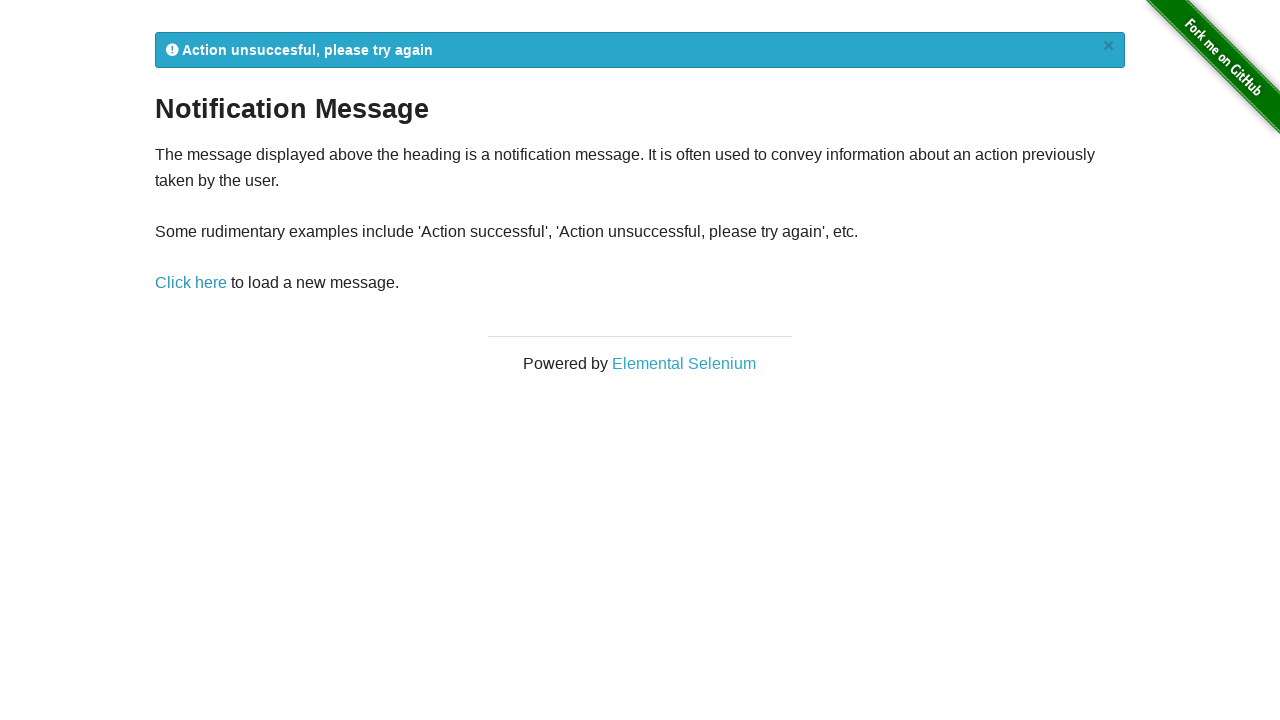

Retrieved updated notification message text content
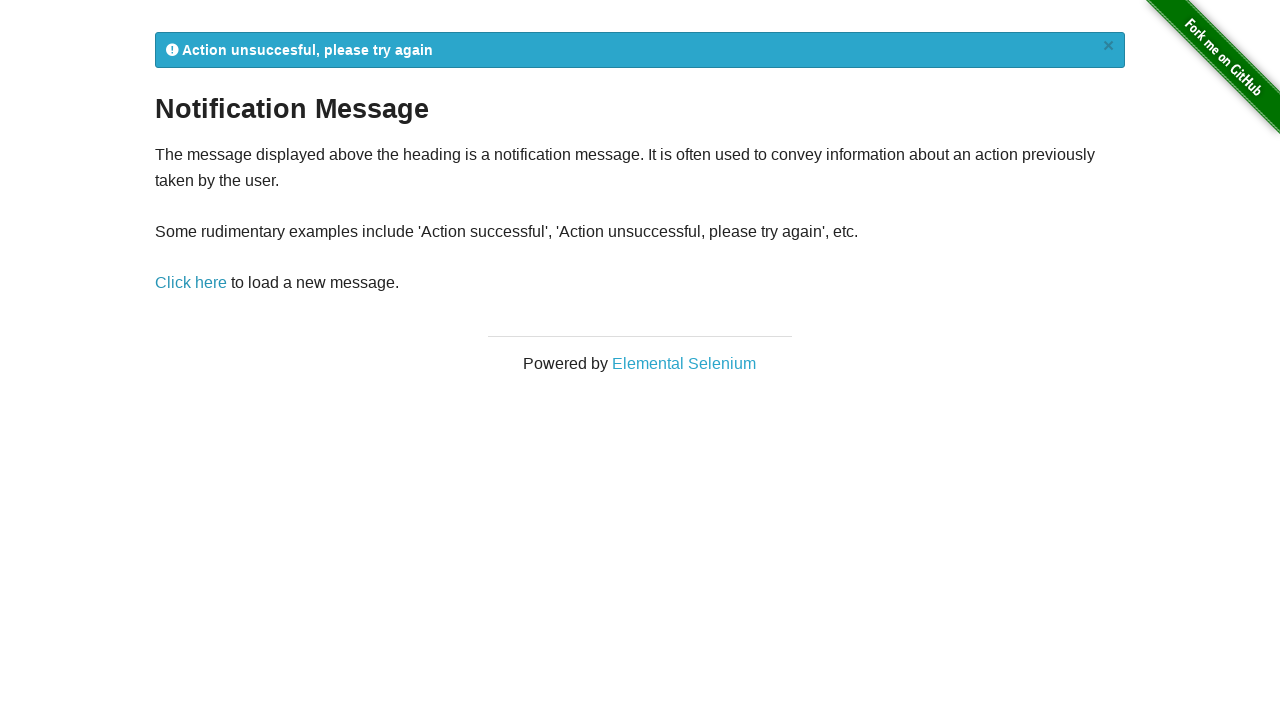

Clicked notification message link to reload page (retry attempt) at (191, 283) on a[href='/notification_message']
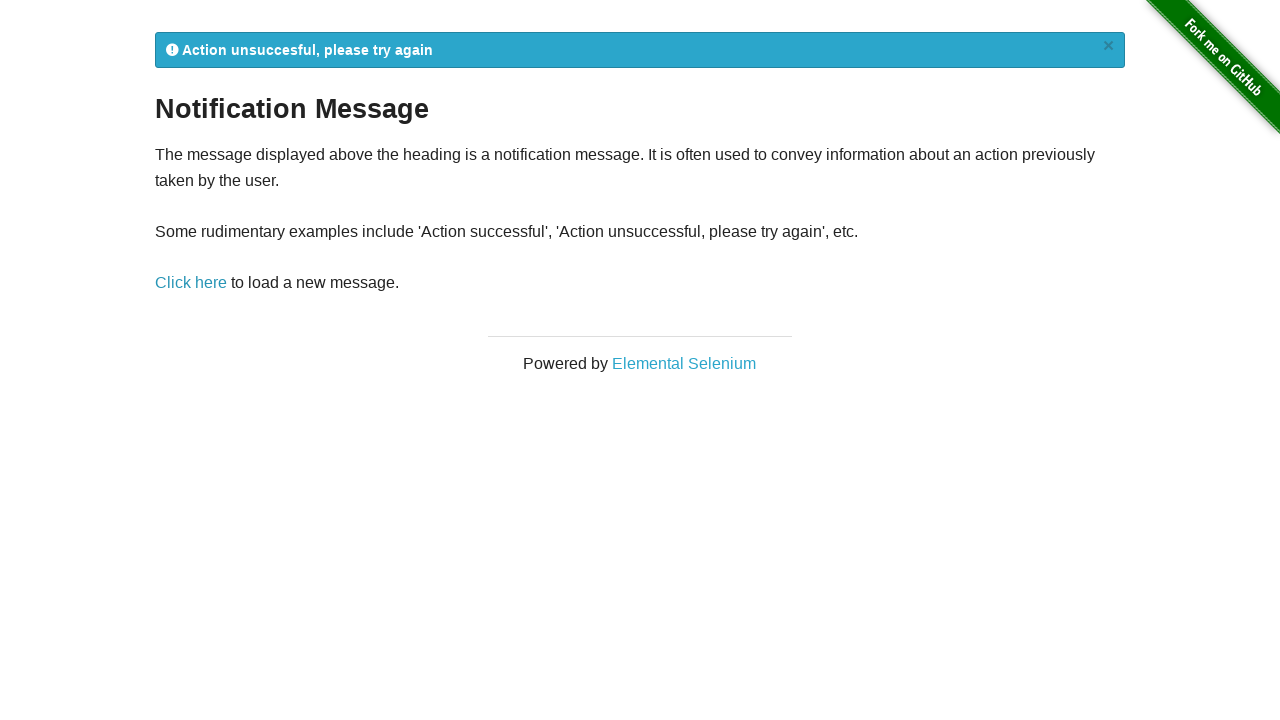

Waited for notification message element to appear after reload
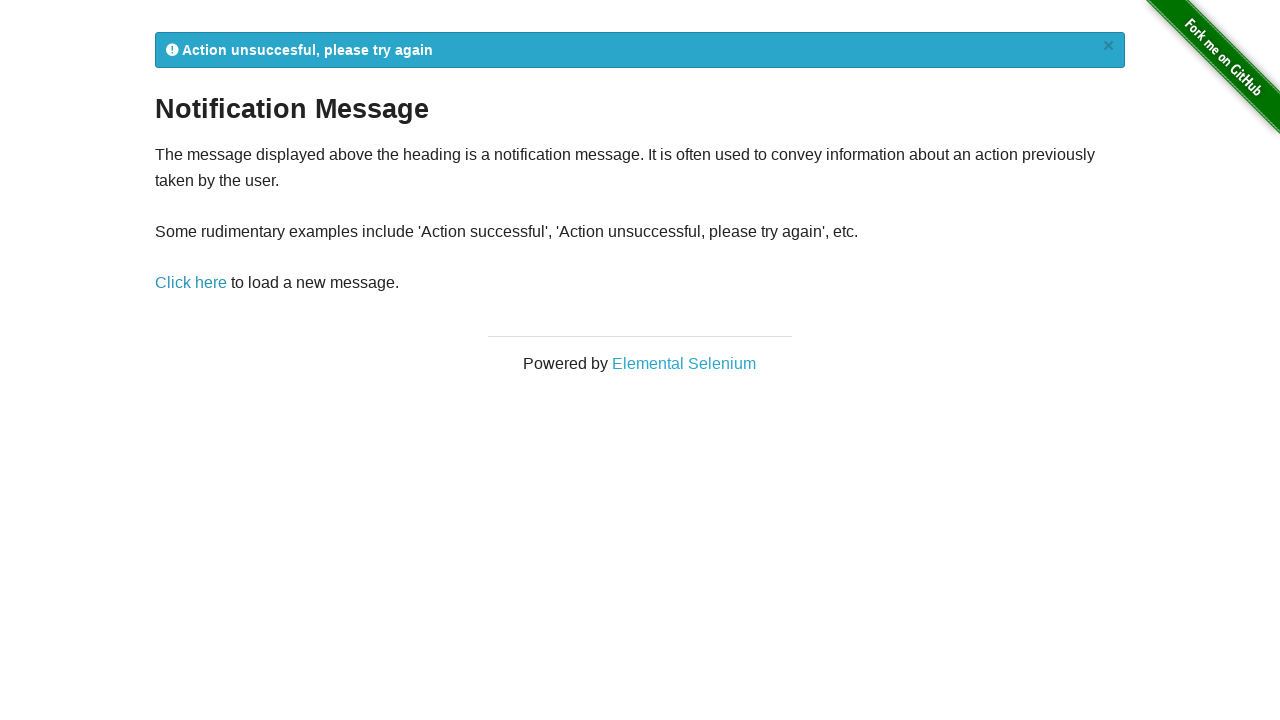

Retrieved updated notification message text content
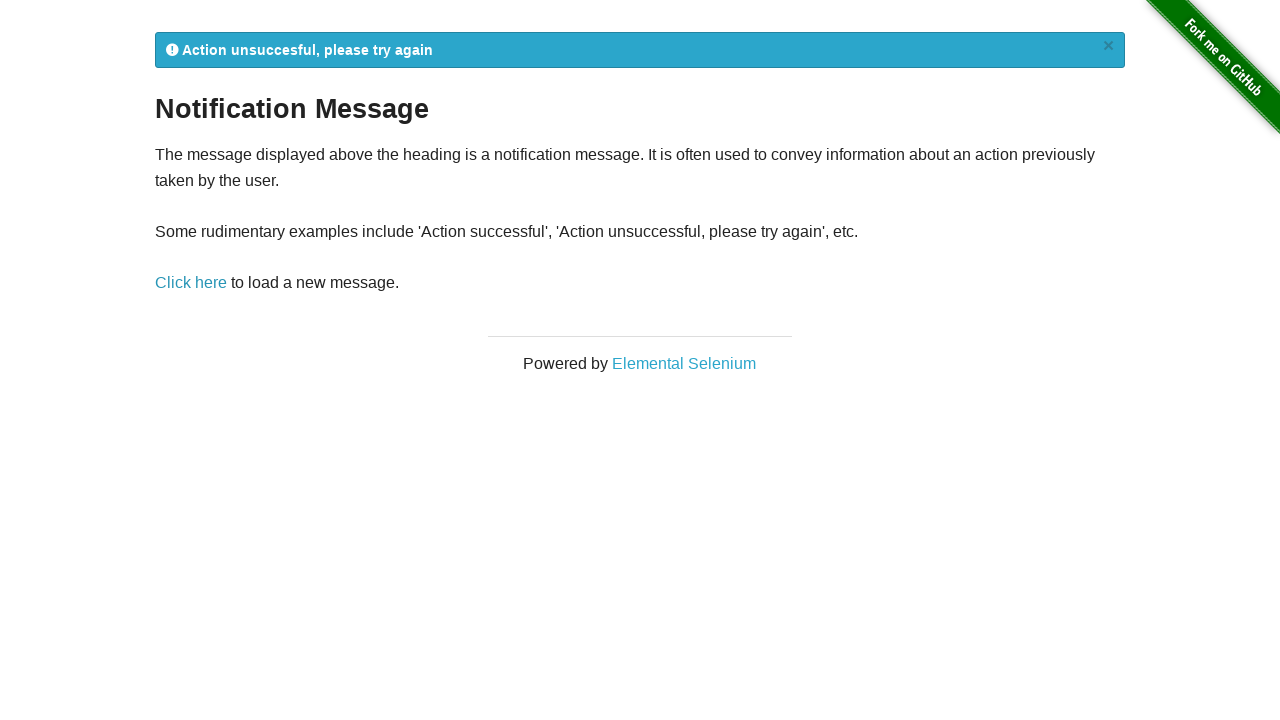

Clicked notification message link to reload page (retry attempt) at (191, 283) on a[href='/notification_message']
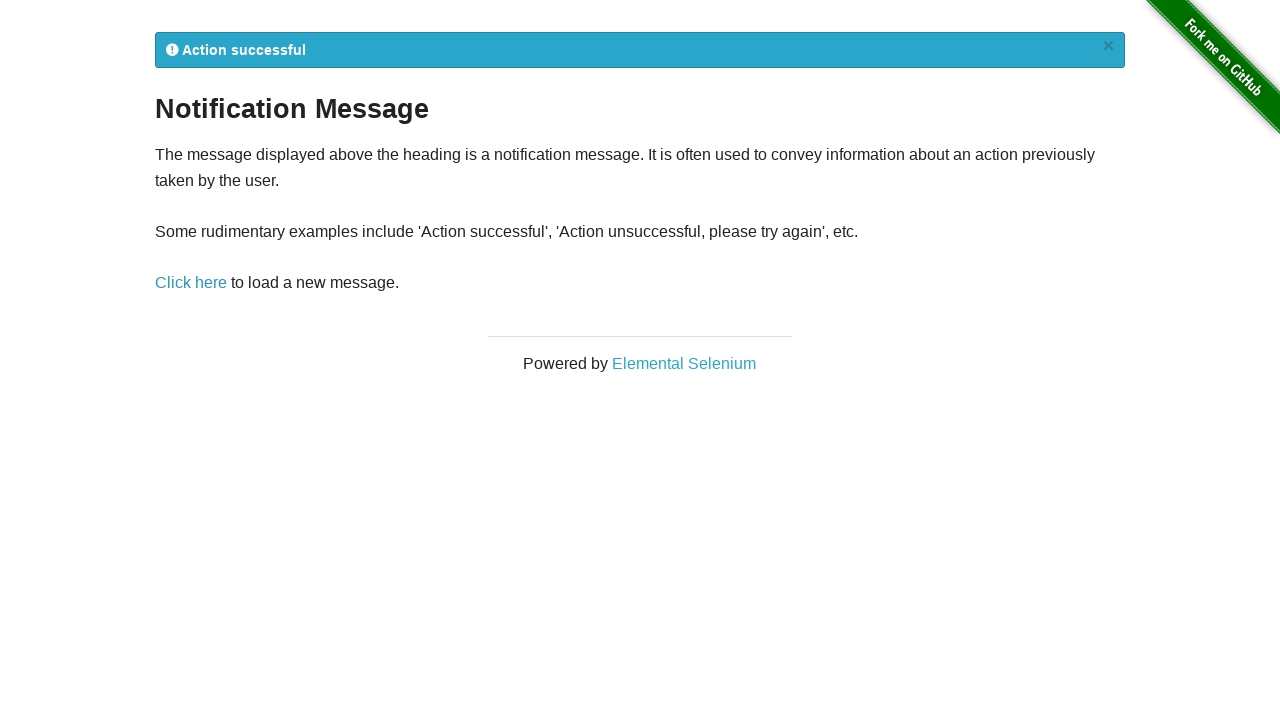

Waited for notification message element to appear after reload
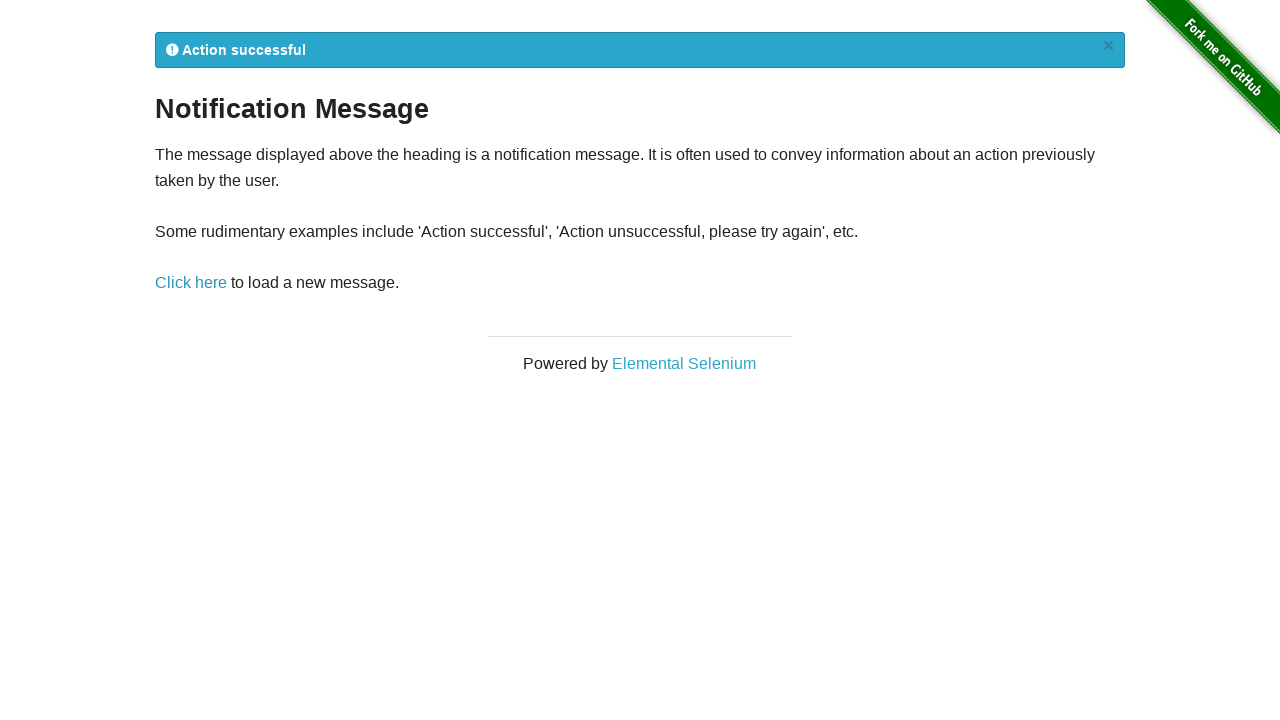

Retrieved updated notification message text content
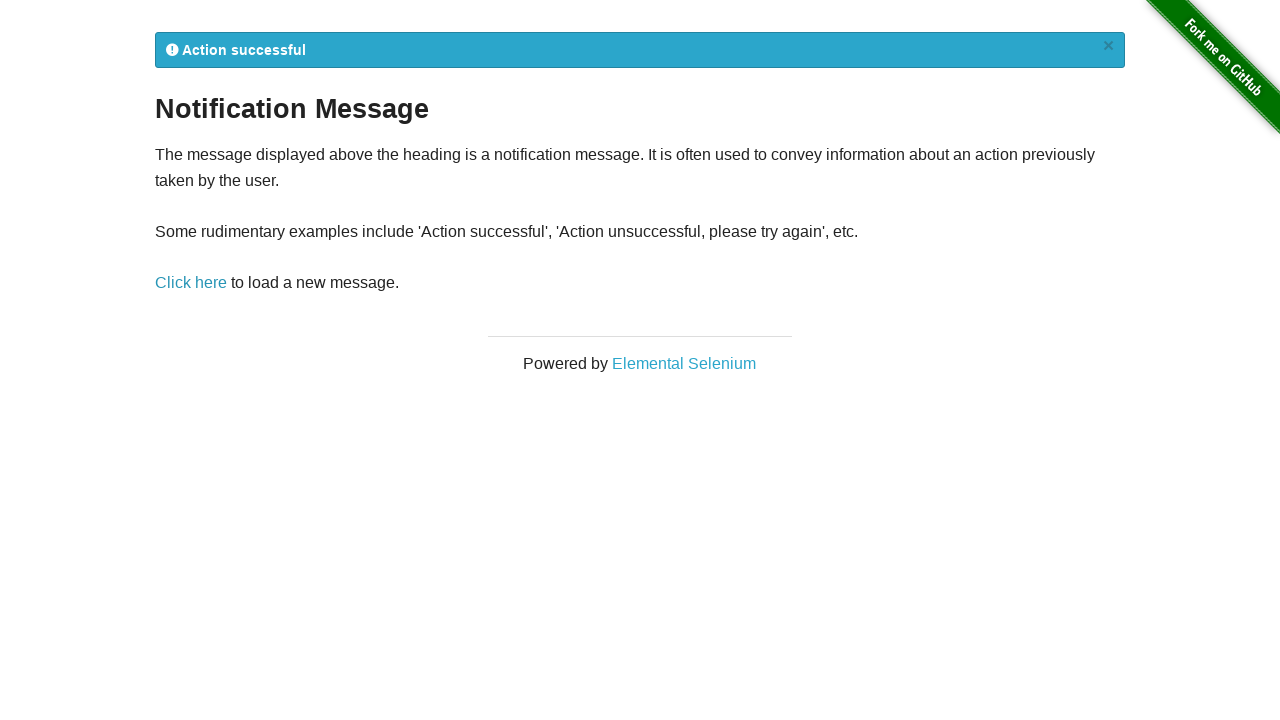

Verified 'Action successful' message is present in notification
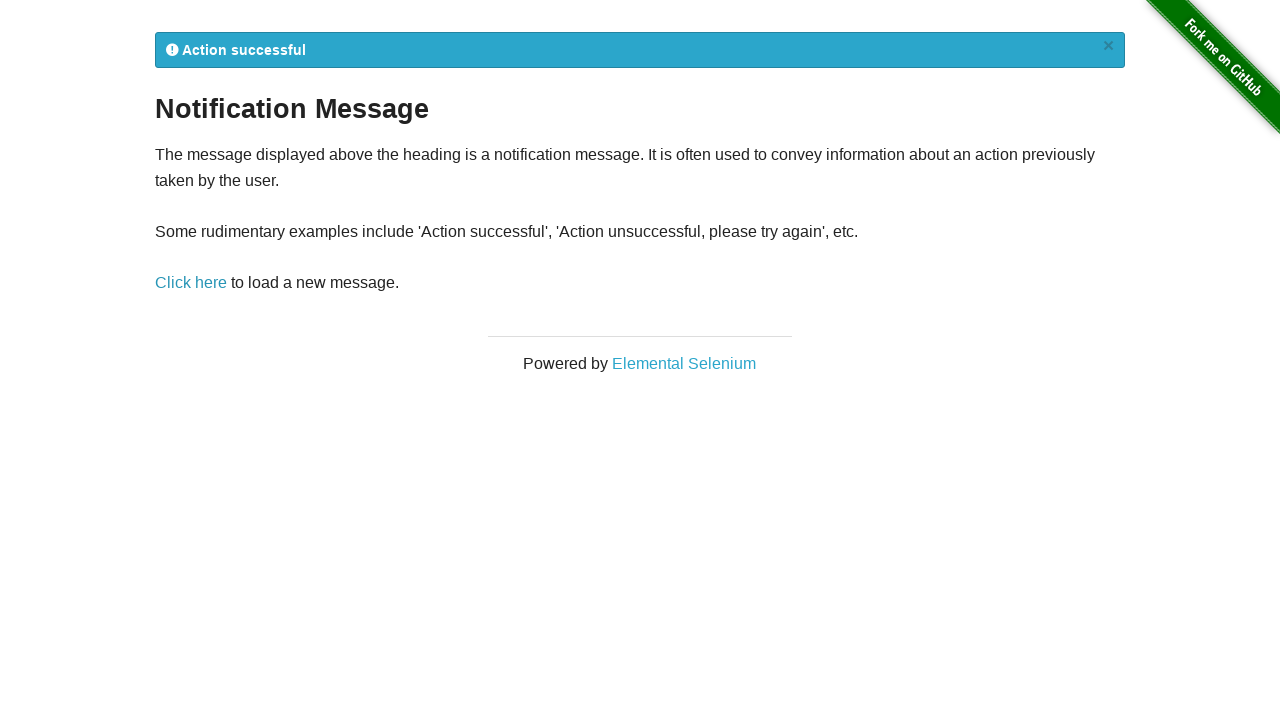

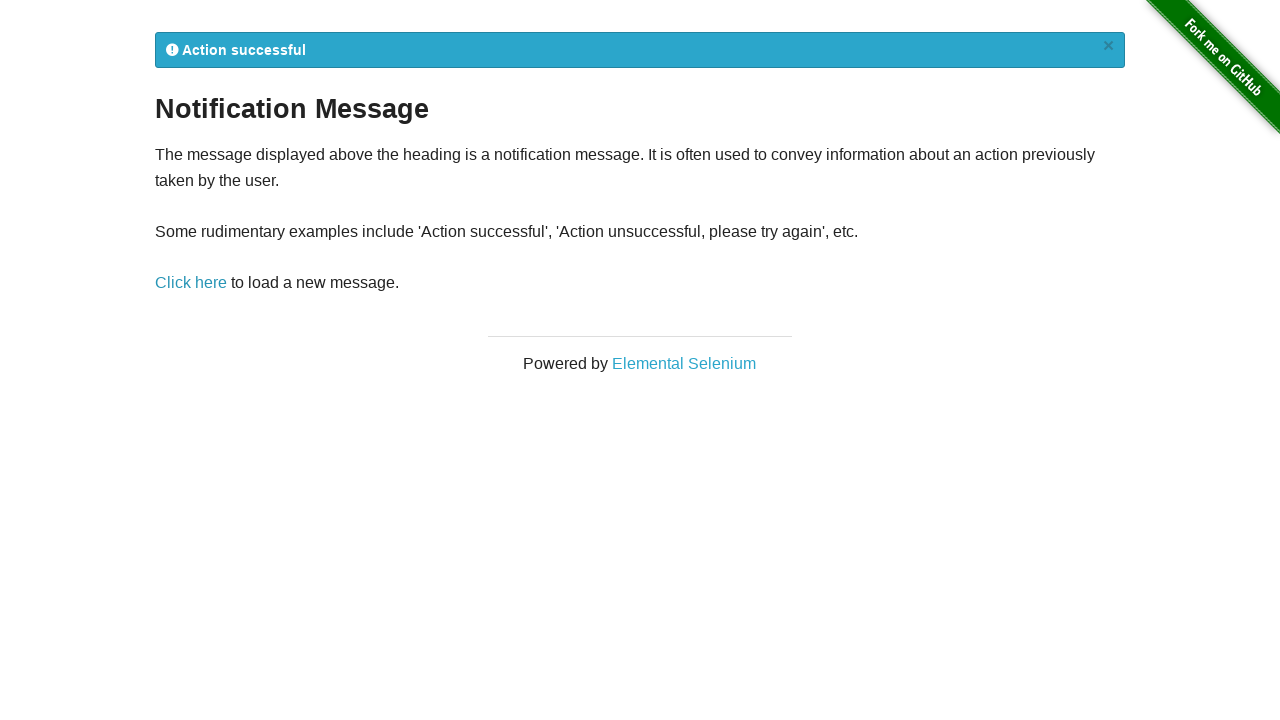